Tests CSS selector functionality on demoblaze.com by verifying that category navigation elements can be located using different CSS selector patterns.

Starting URL: https://www.demoblaze.com/

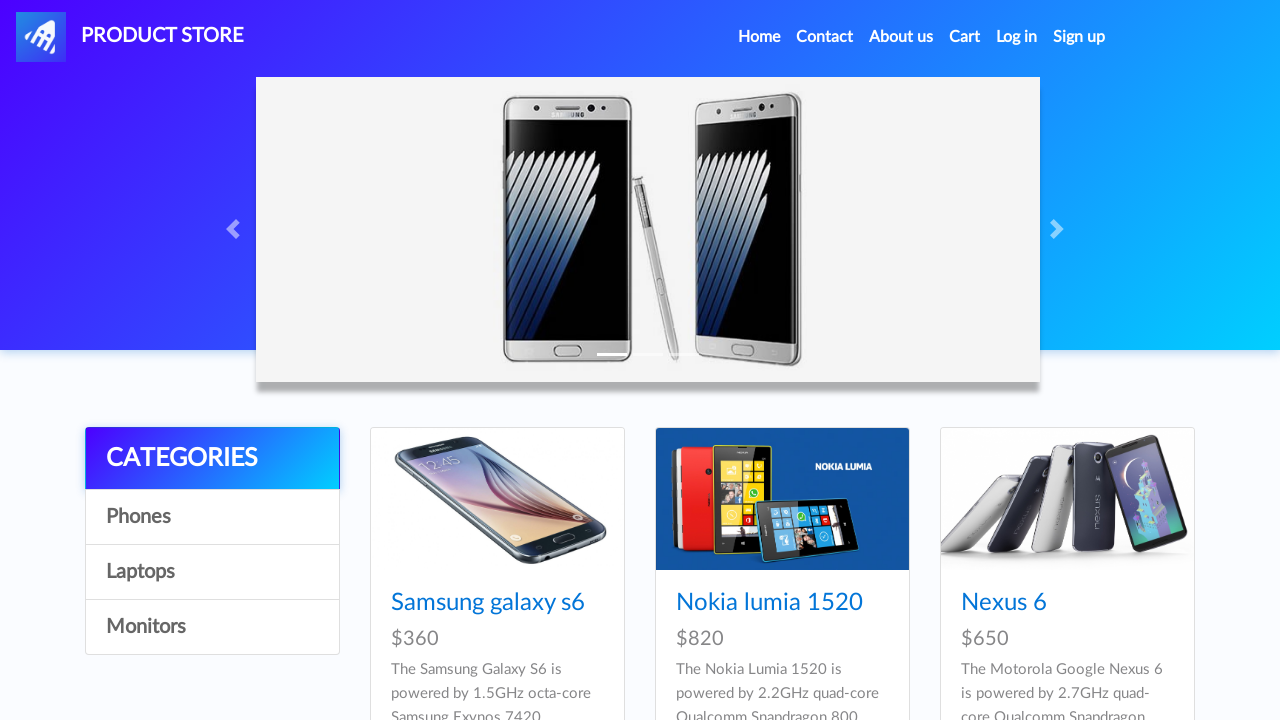

Waited for list group item with id 'itemc' to load
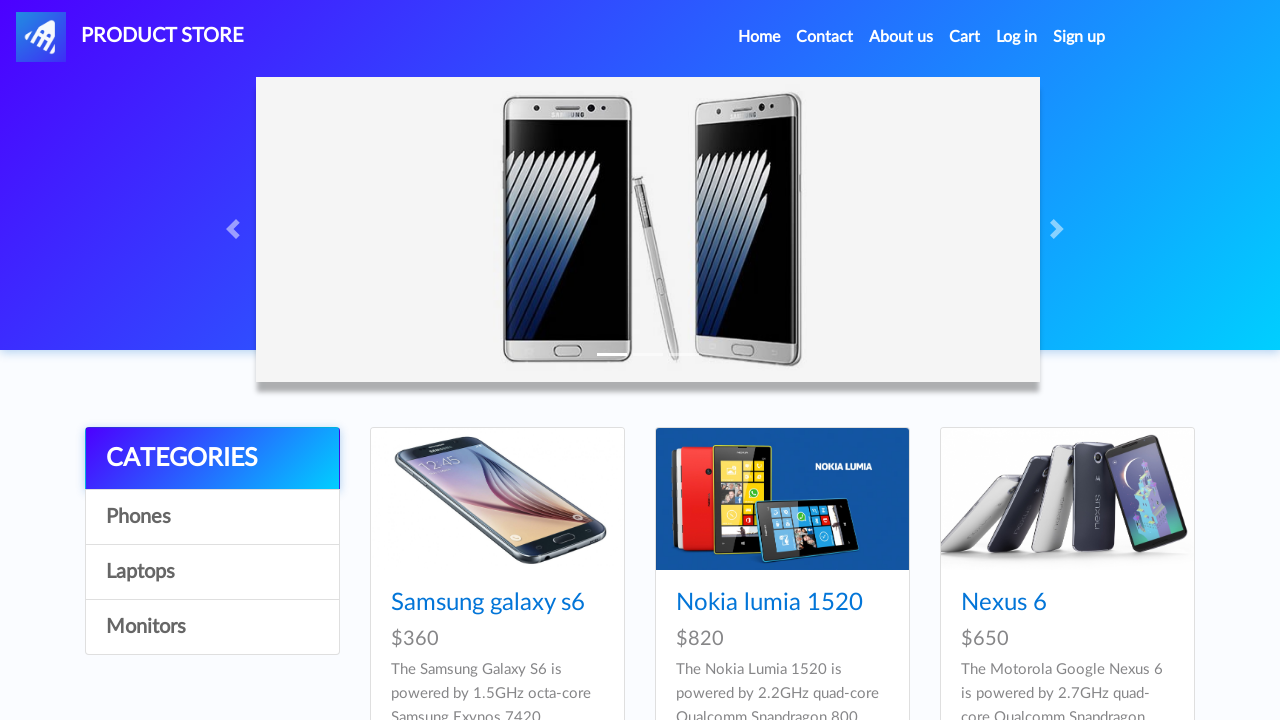

Waited for anchor element with onclick attribute for notebooks category
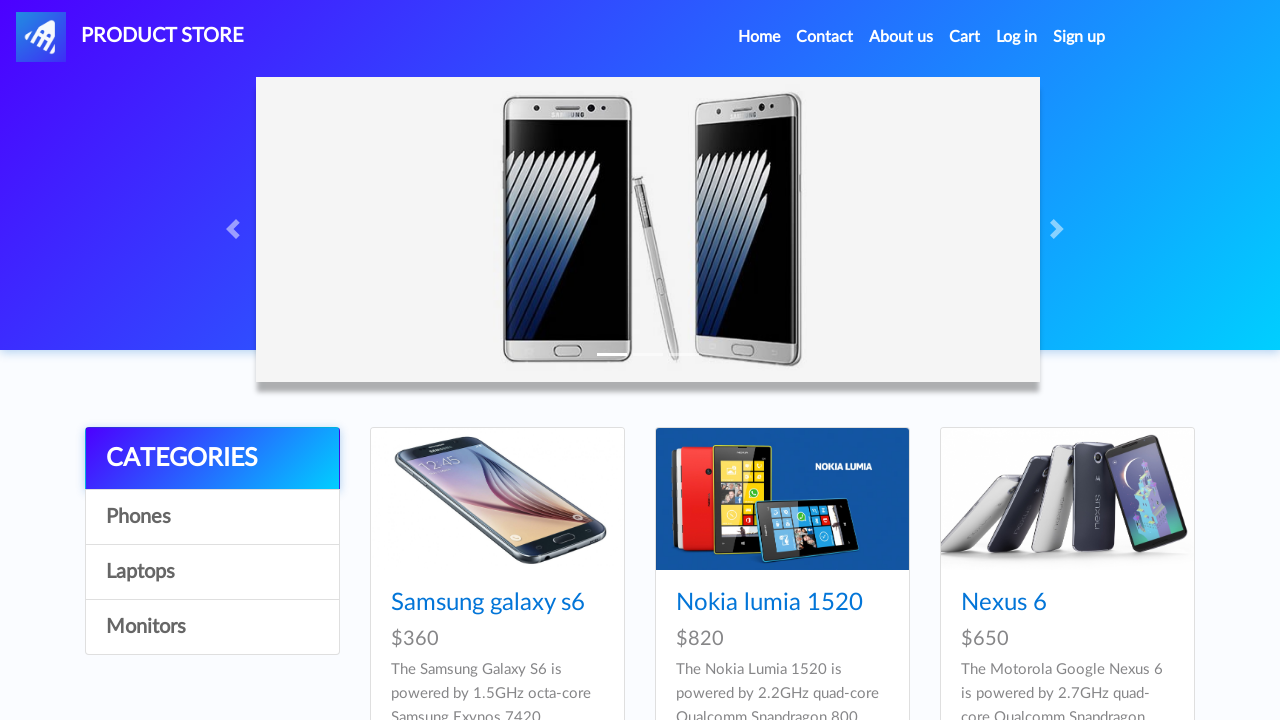

Waited for anchor element with id 'itemc' to be present
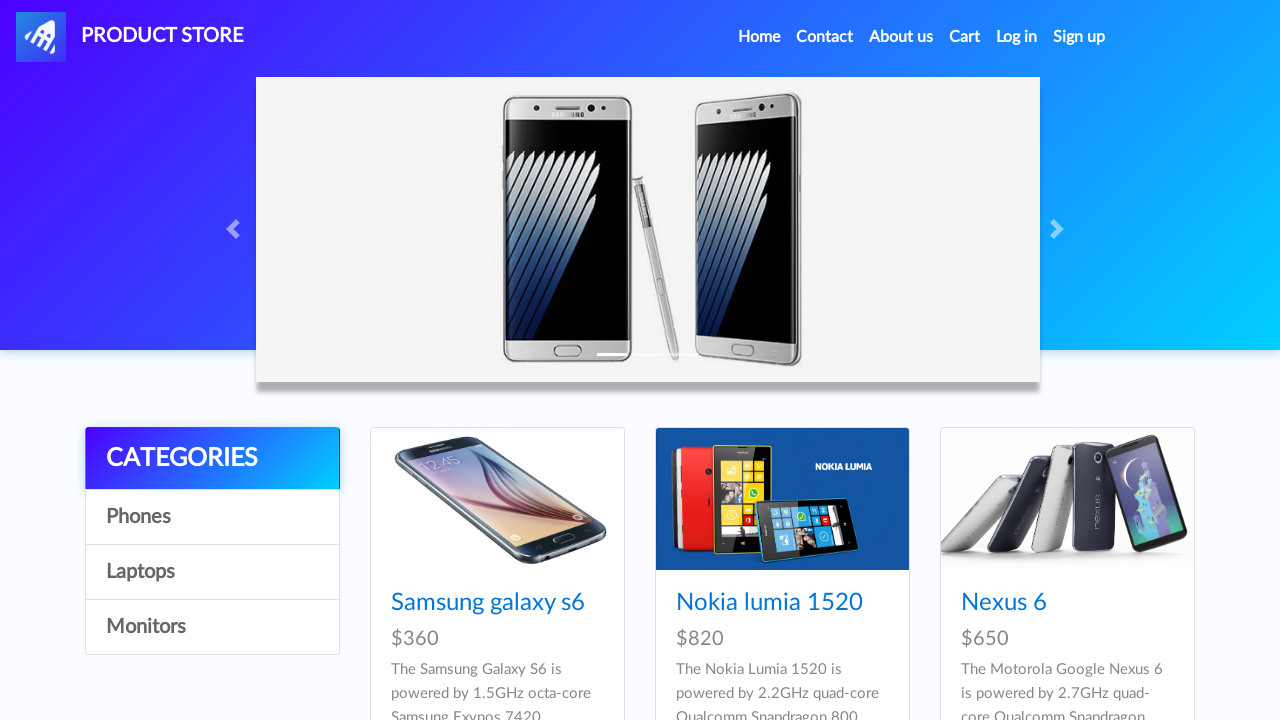

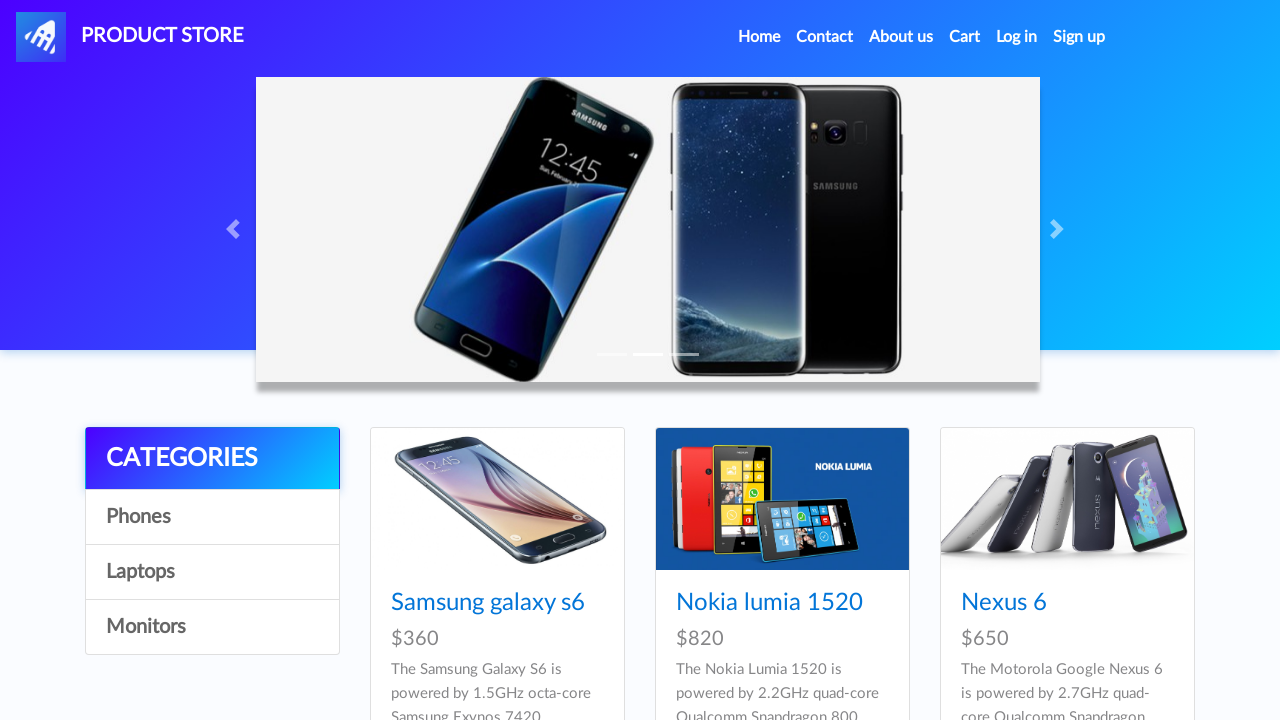